Tests window handling functionality by opening a new window through a link click and switching between parent and child windows

Starting URL: https://the-internet.herokuapp.com/

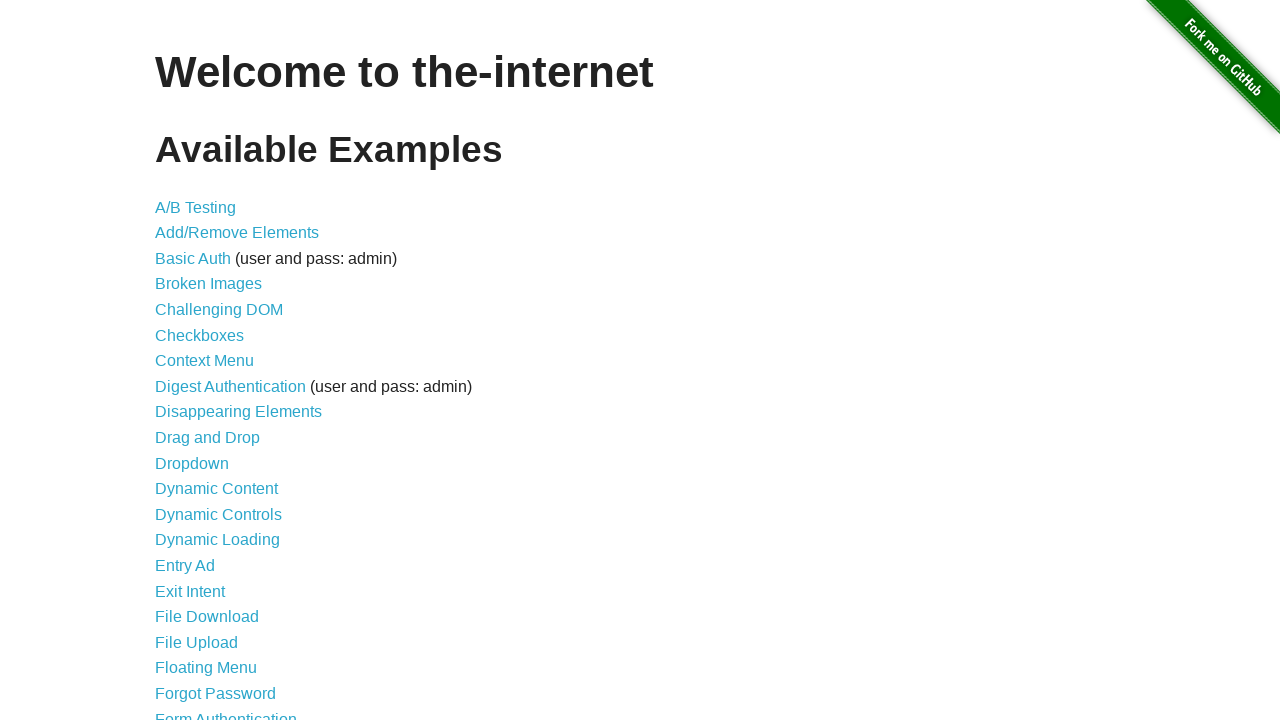

Clicked on 'Multiple Windows' link at (218, 369) on text=Multiple Windows
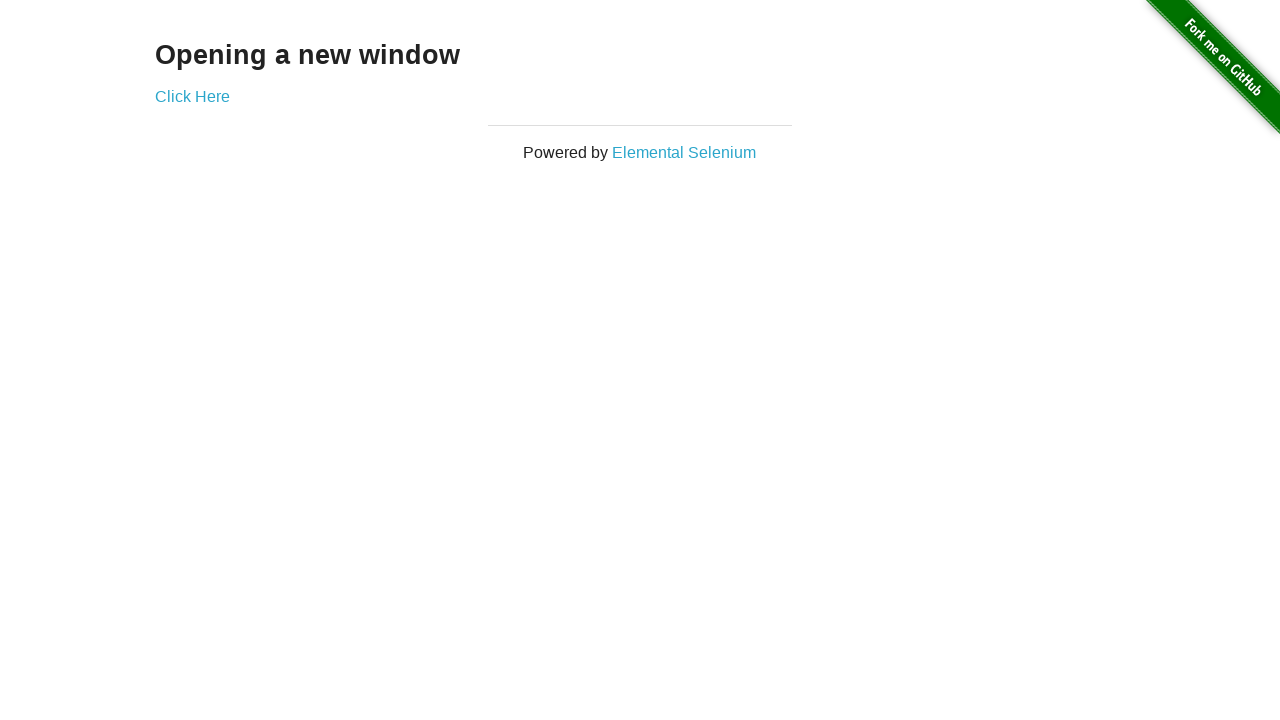

Clicked 'Click Here' link to open new window at (192, 96) on text=Click Here
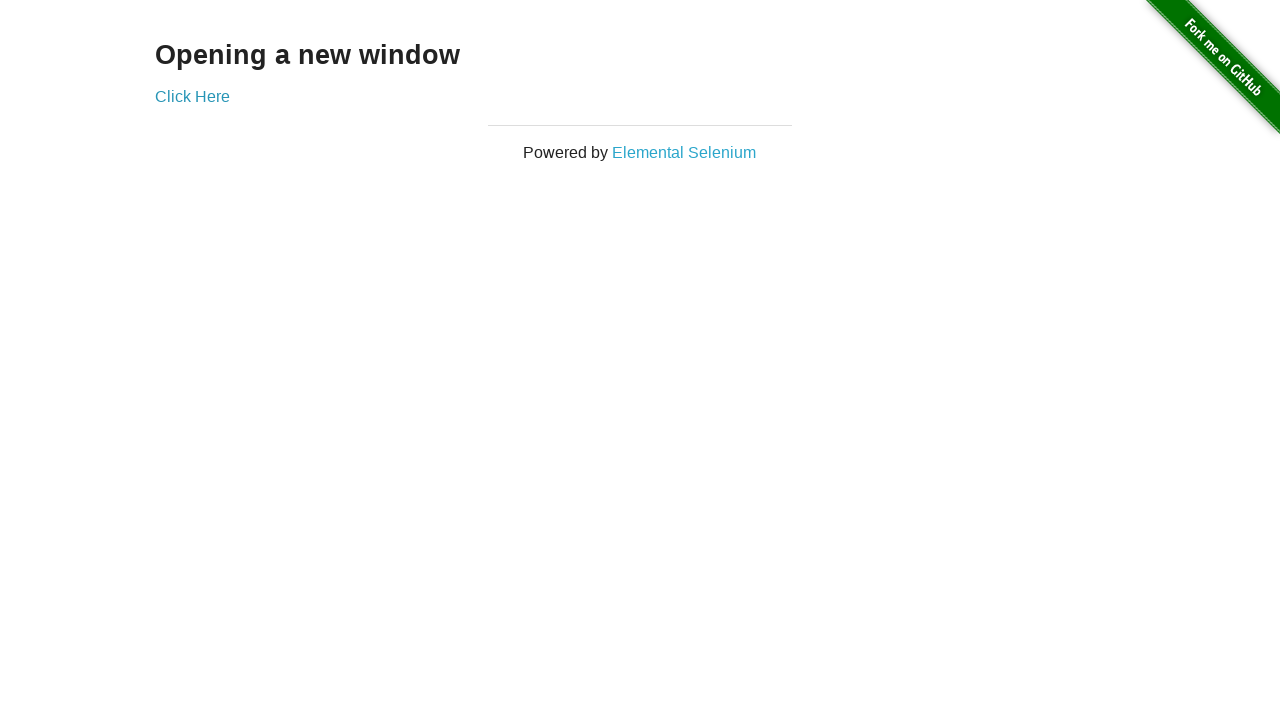

New window opened and captured
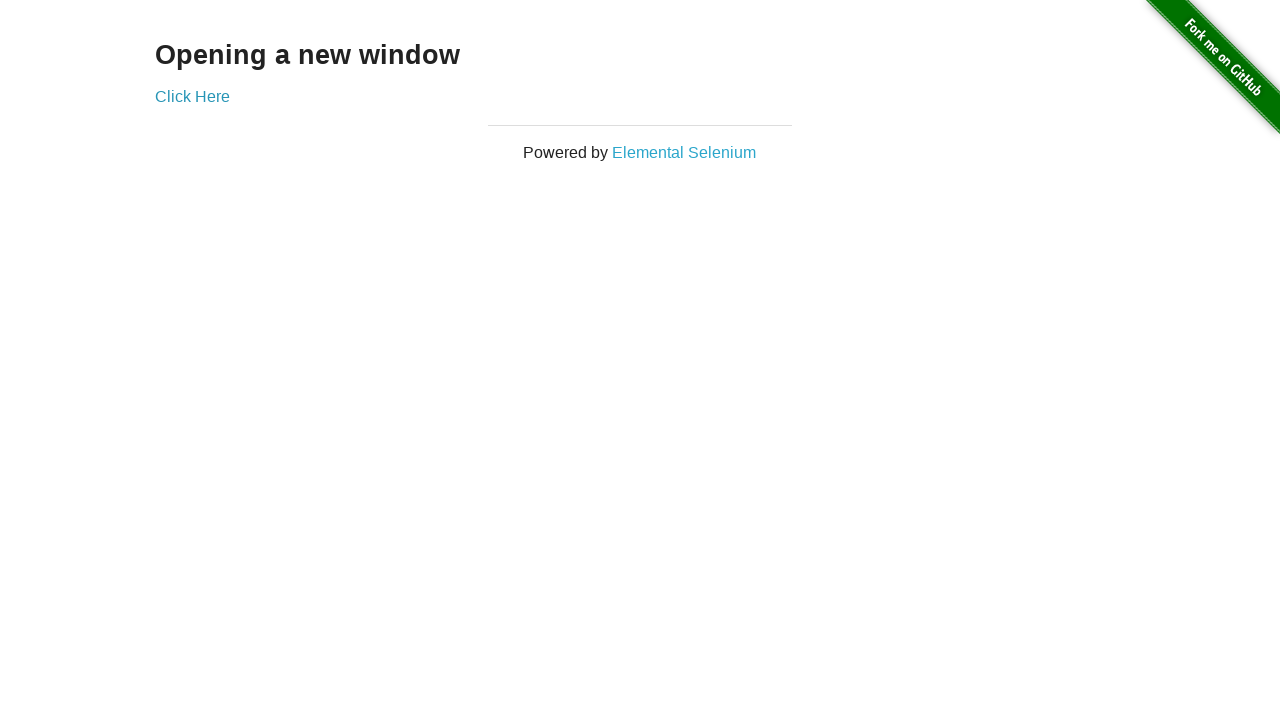

Retrieved text from new window: '
  New Window
'
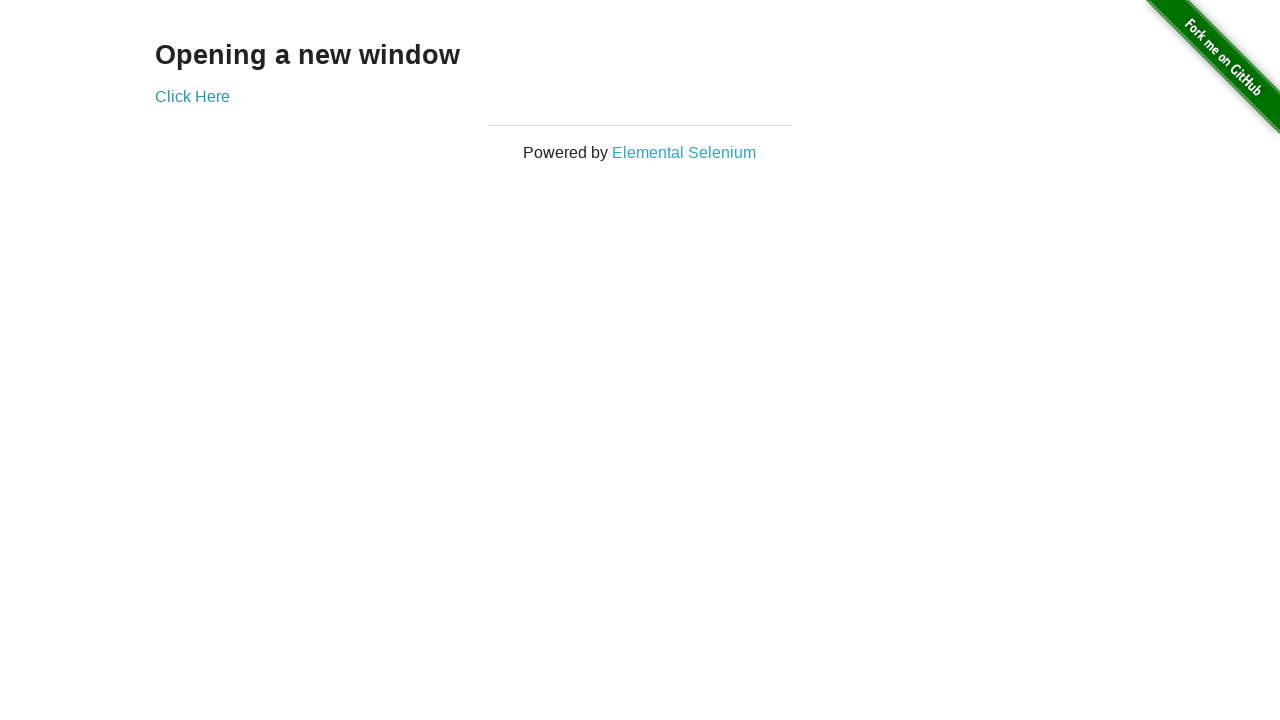

Retrieved text from original window: '
        
  Opening a new window
  Click Here


      '
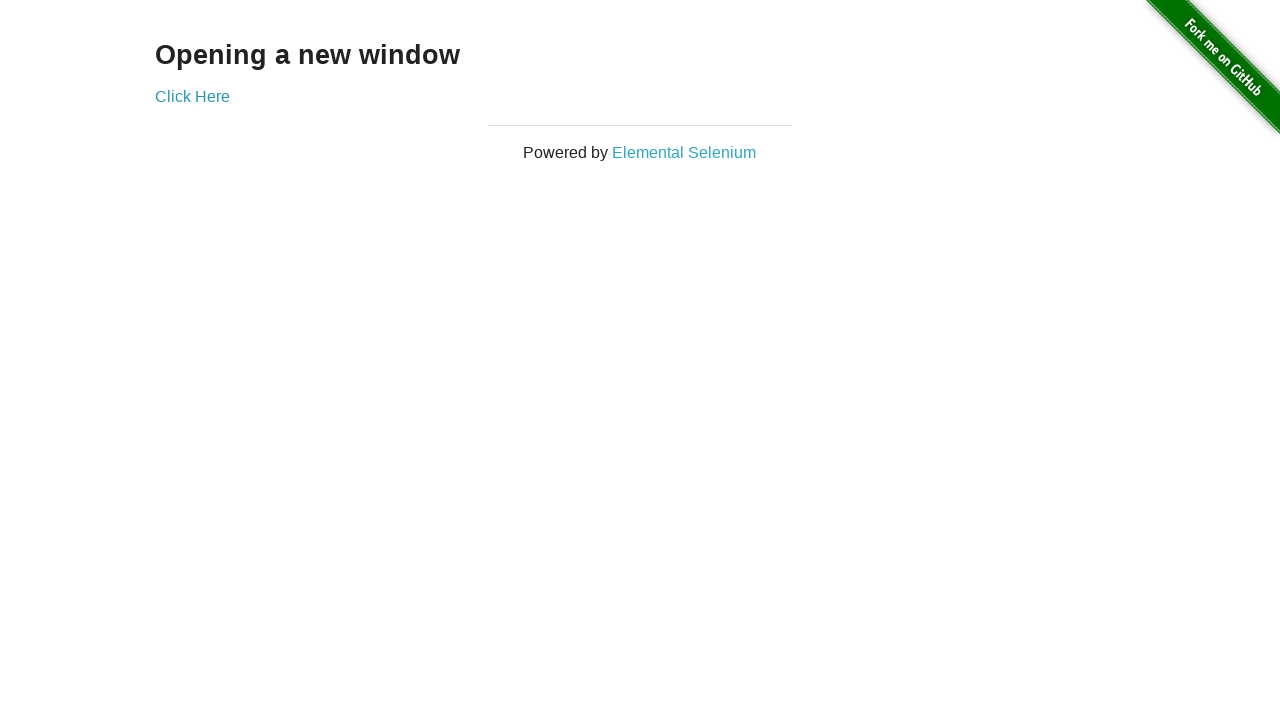

Closed the new window
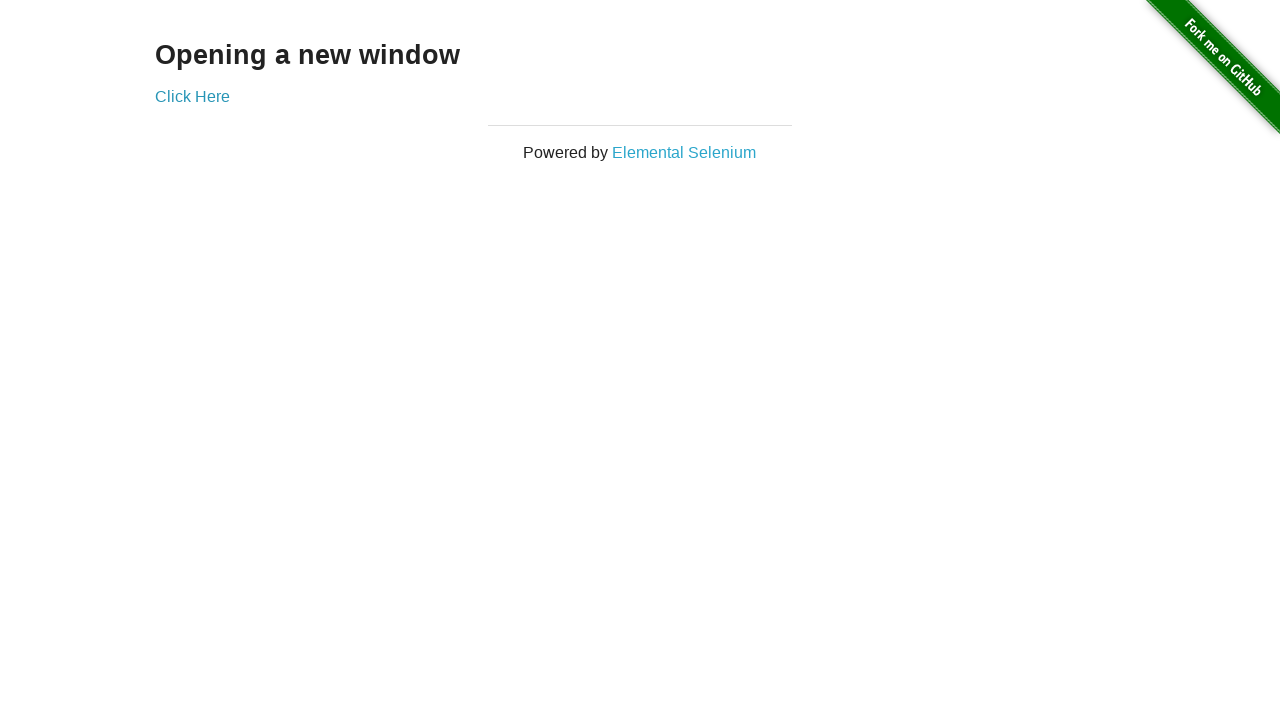

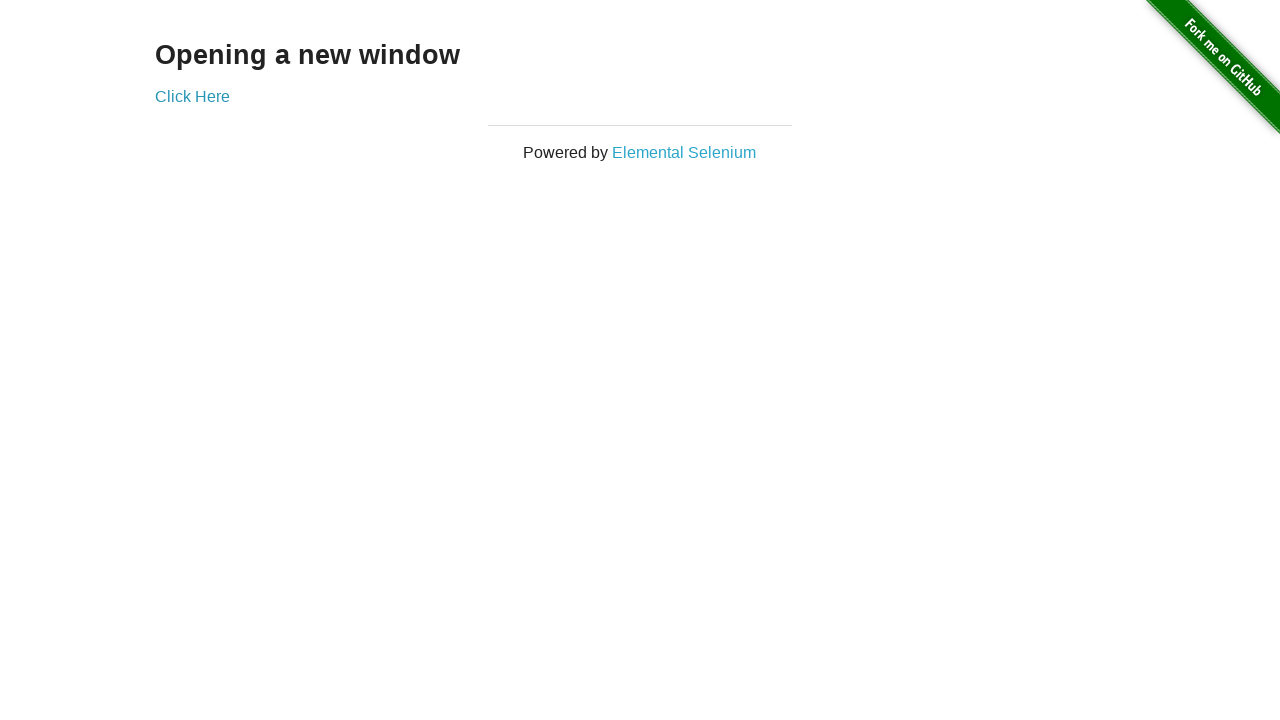